Tests pagination links on the Selenium blog by clicking through multiple page numbers

Starting URL: https://www.selenium.dev/blog/

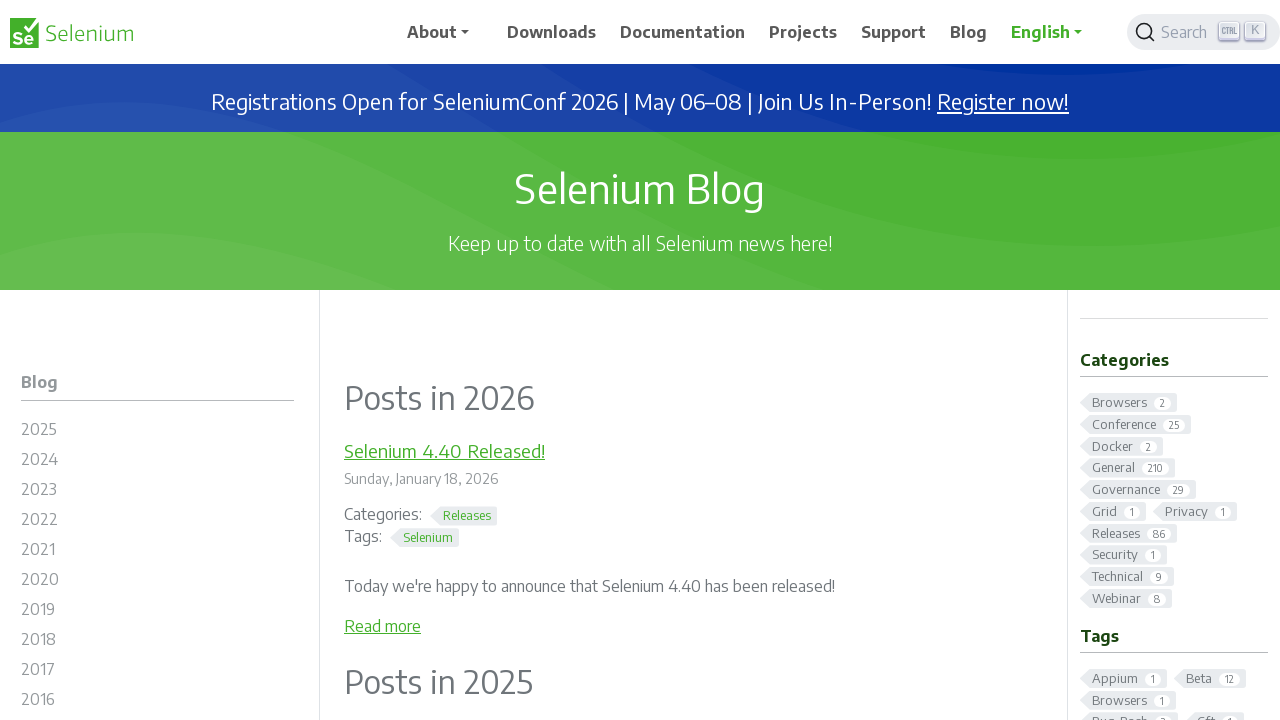

Navigated to Selenium blog homepage
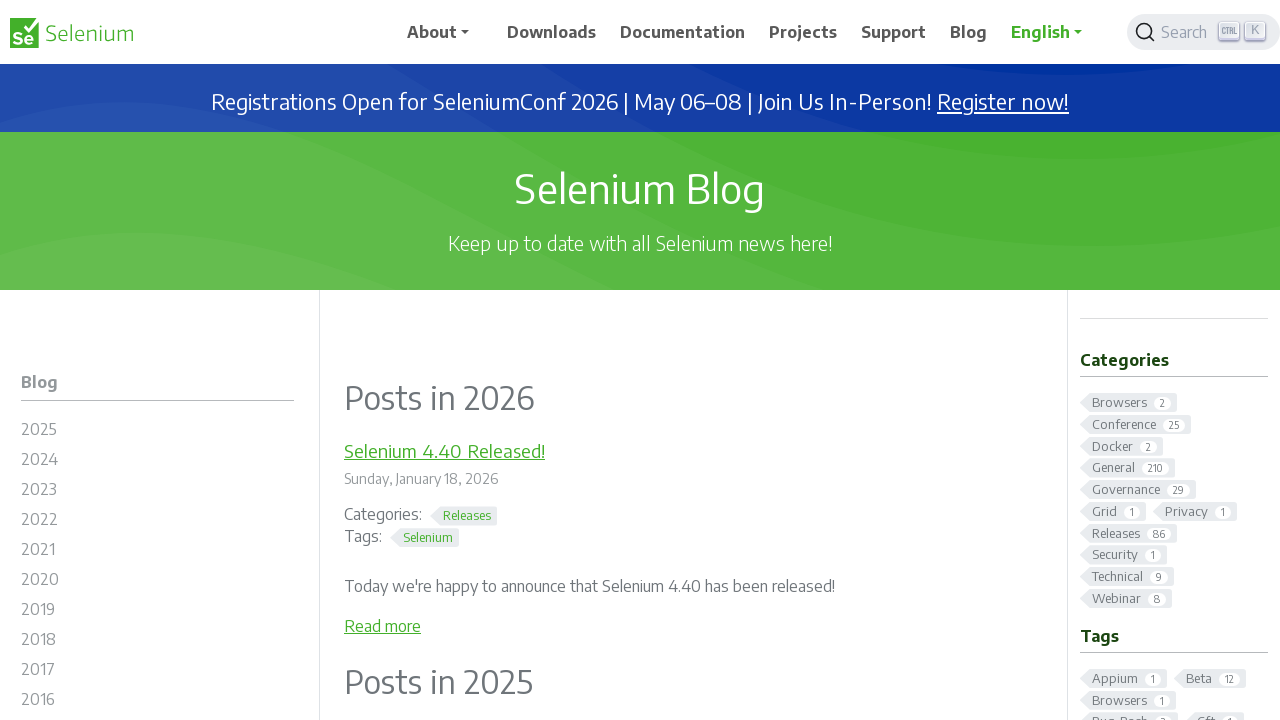

Located all pagination links on the page
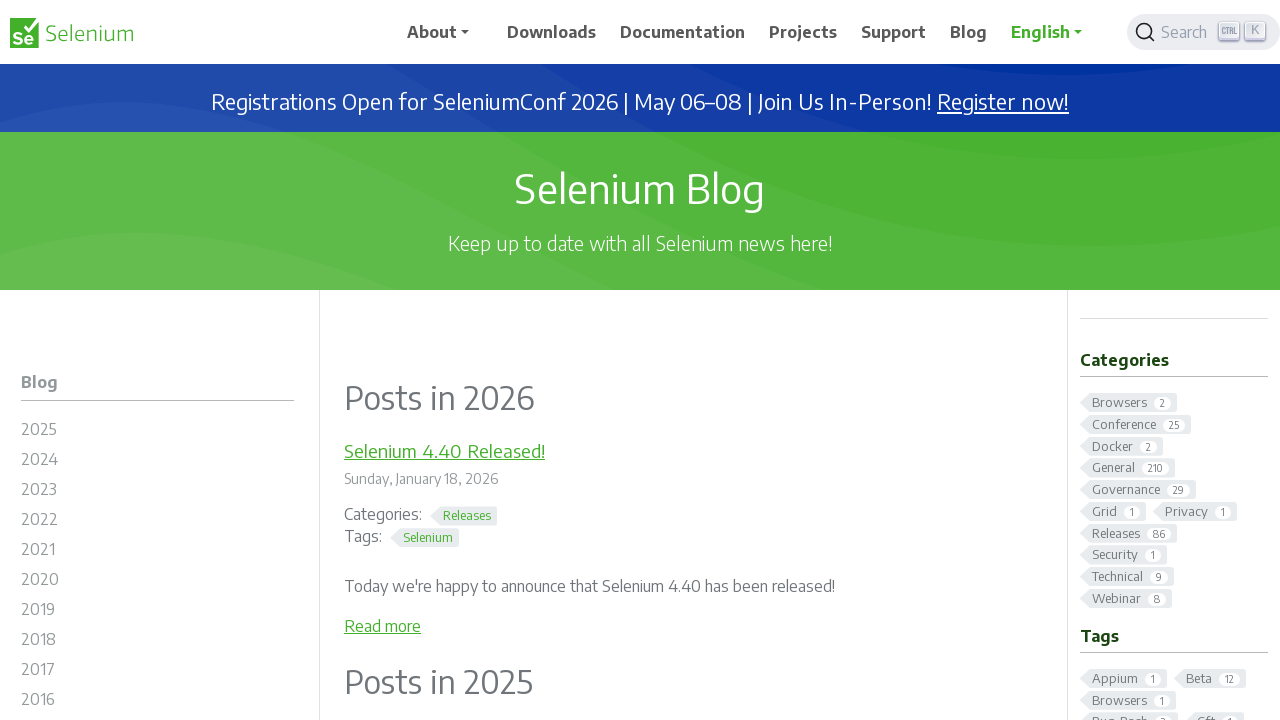

Found 9 pagination links
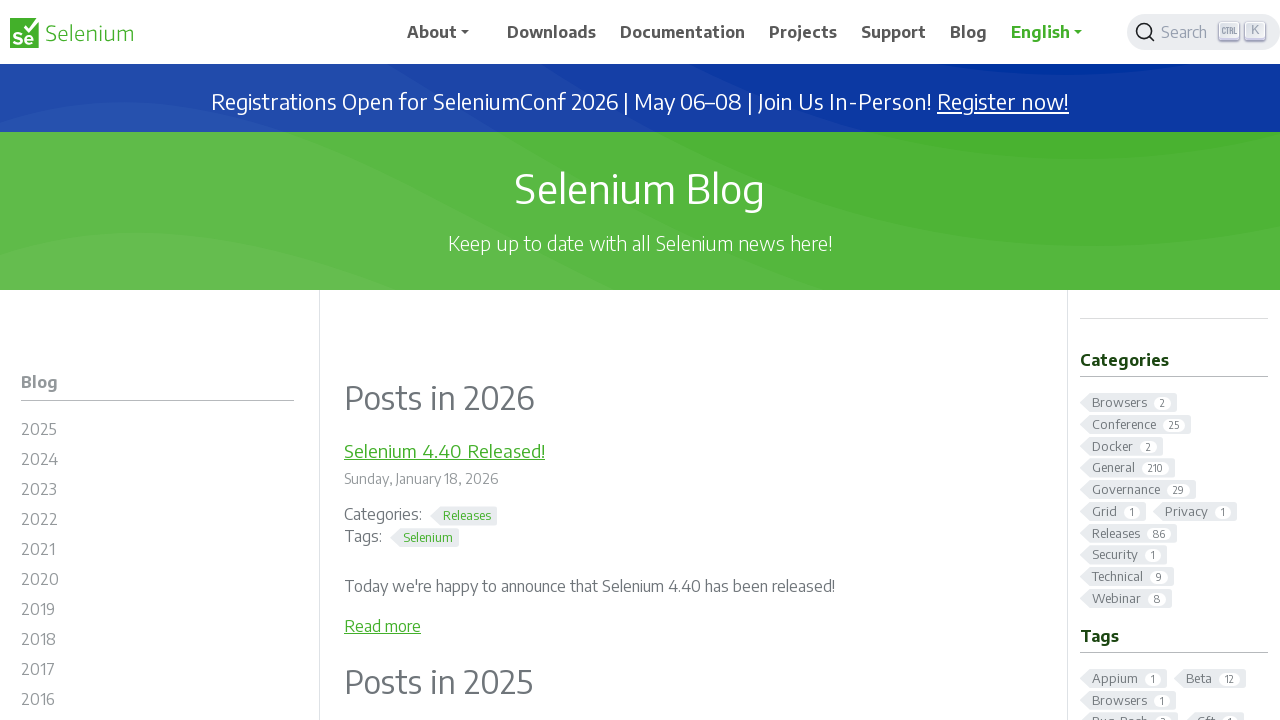

Located pagination link at index 3
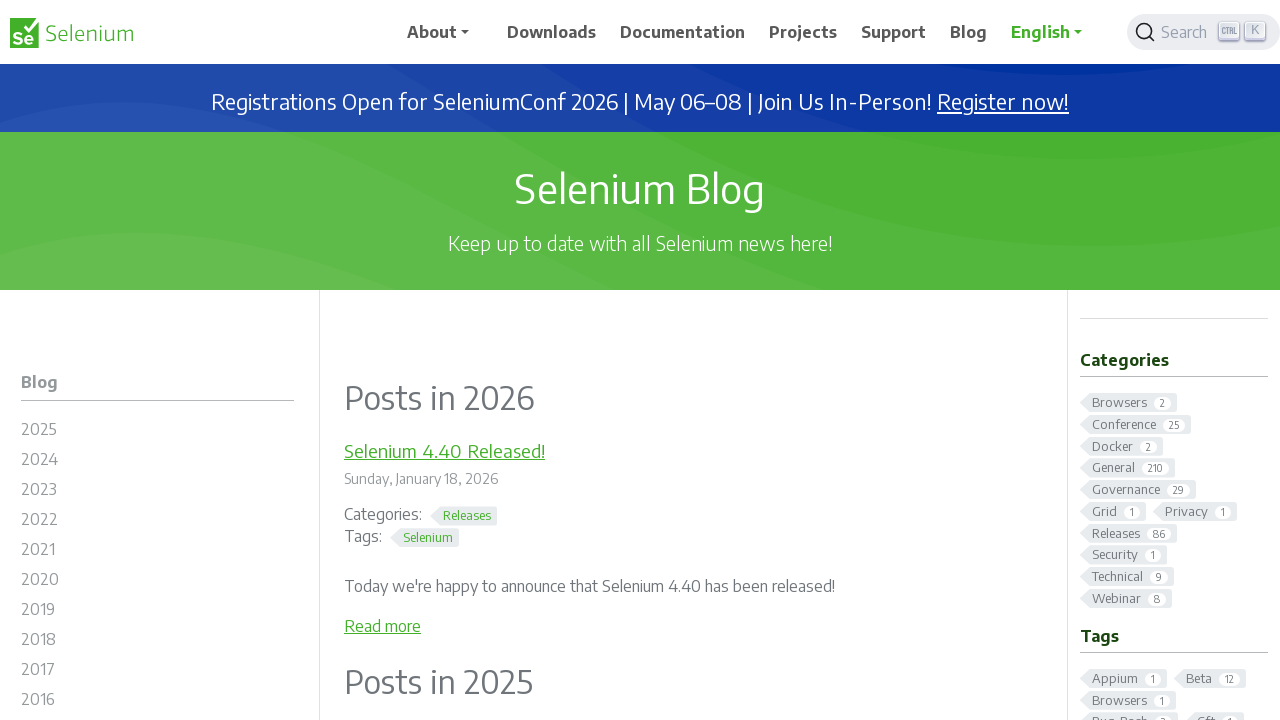

Pressed Control key for new tab click on pagination link 3
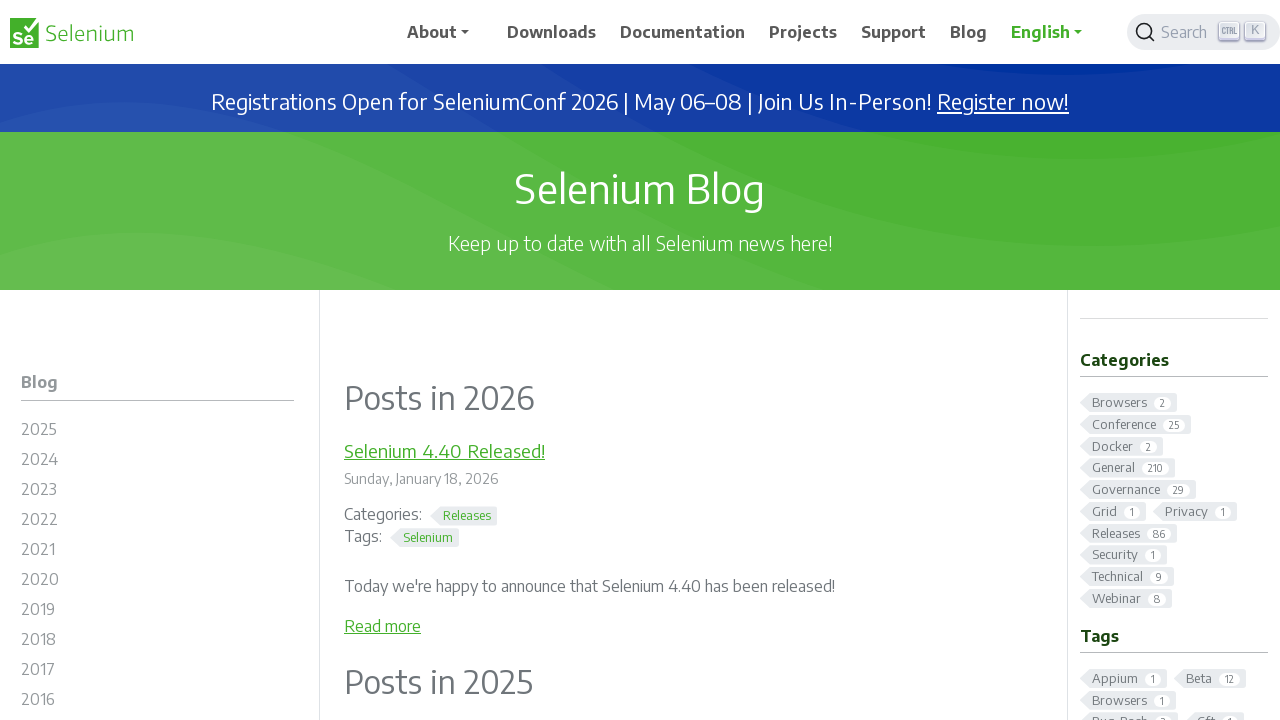

Clicked pagination link 3 with Control held at (662, 360) on a.page-link >> nth=3
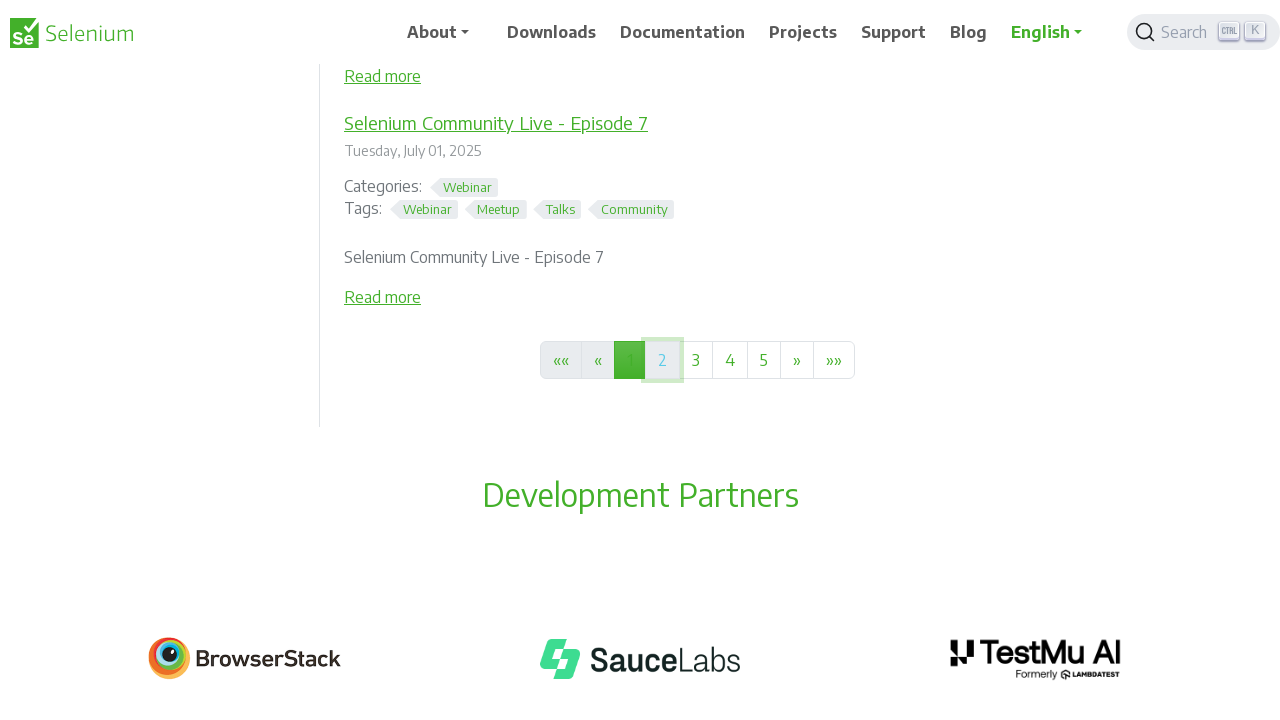

Released Control key after clicking pagination link 3
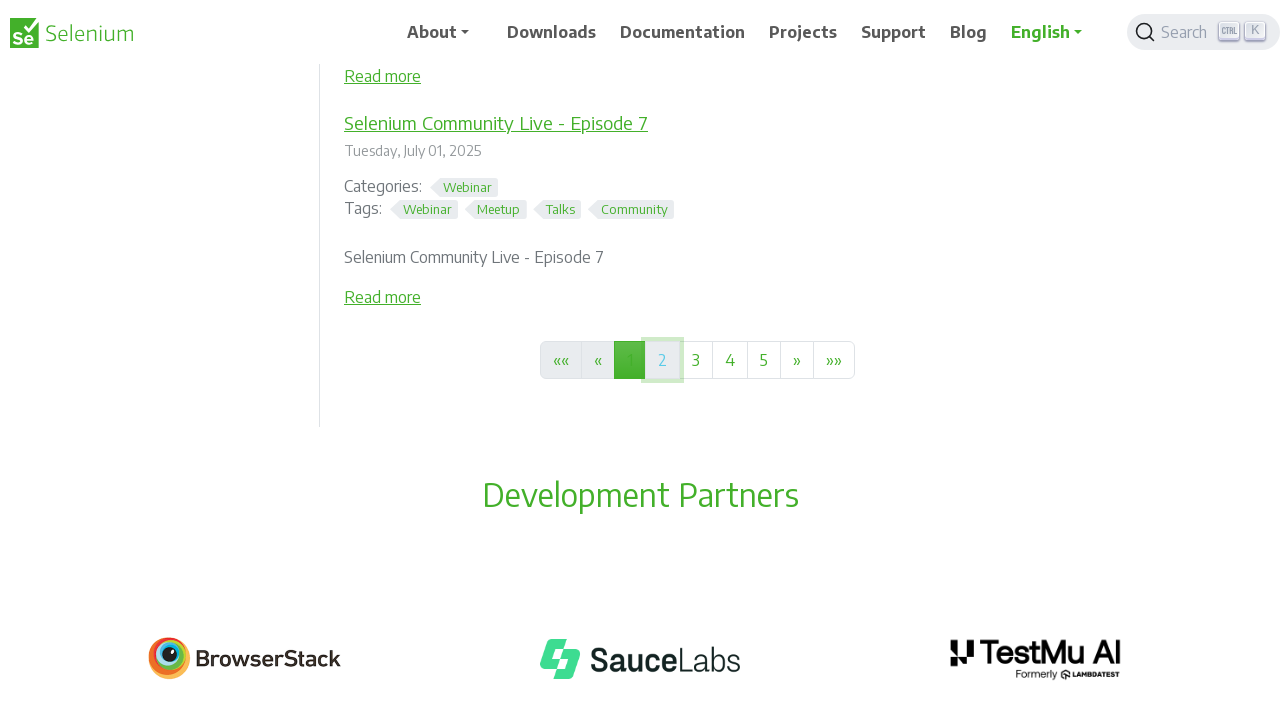

Located pagination link at index 4
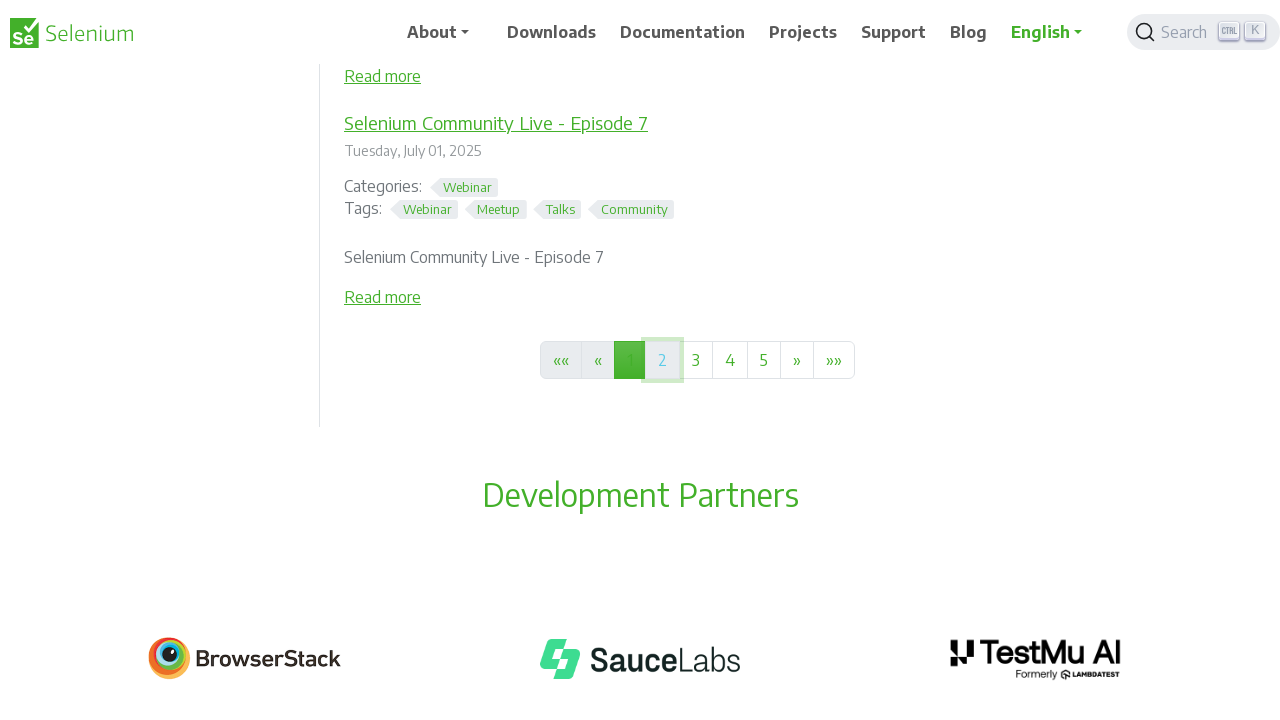

Pressed Control key for new tab click on pagination link 4
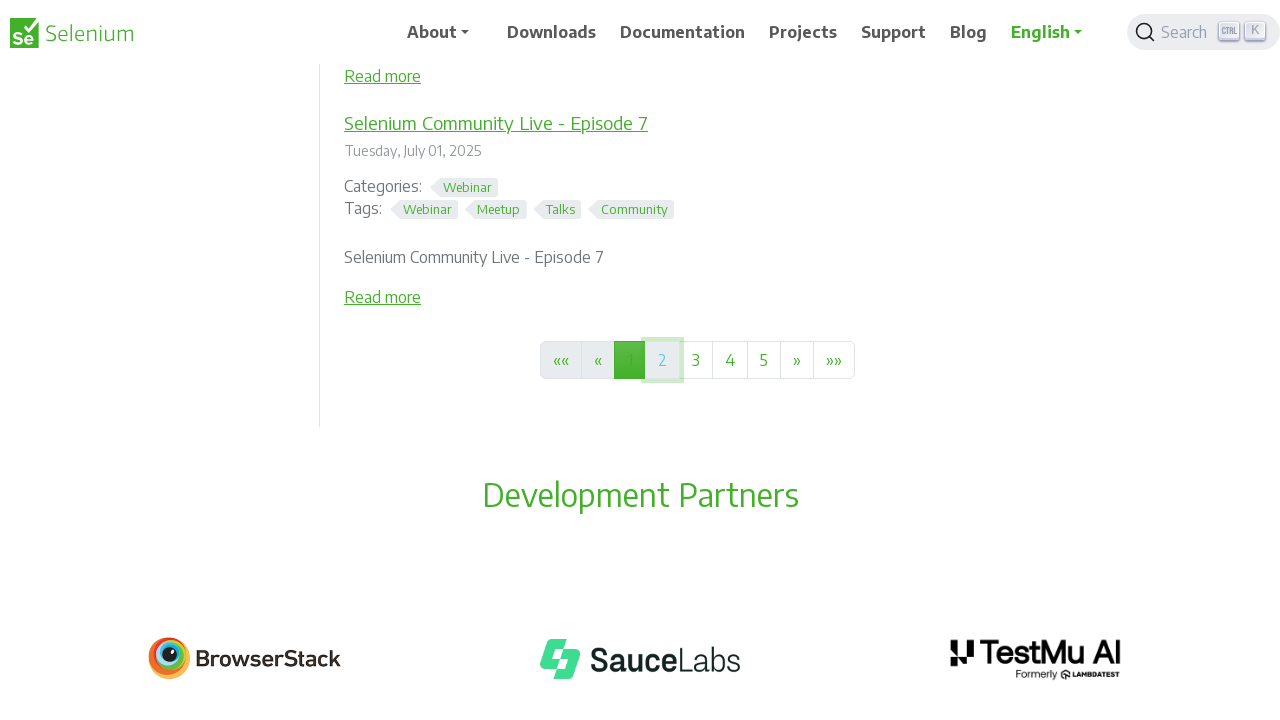

Clicked pagination link 4 with Control held at (696, 360) on a.page-link >> nth=4
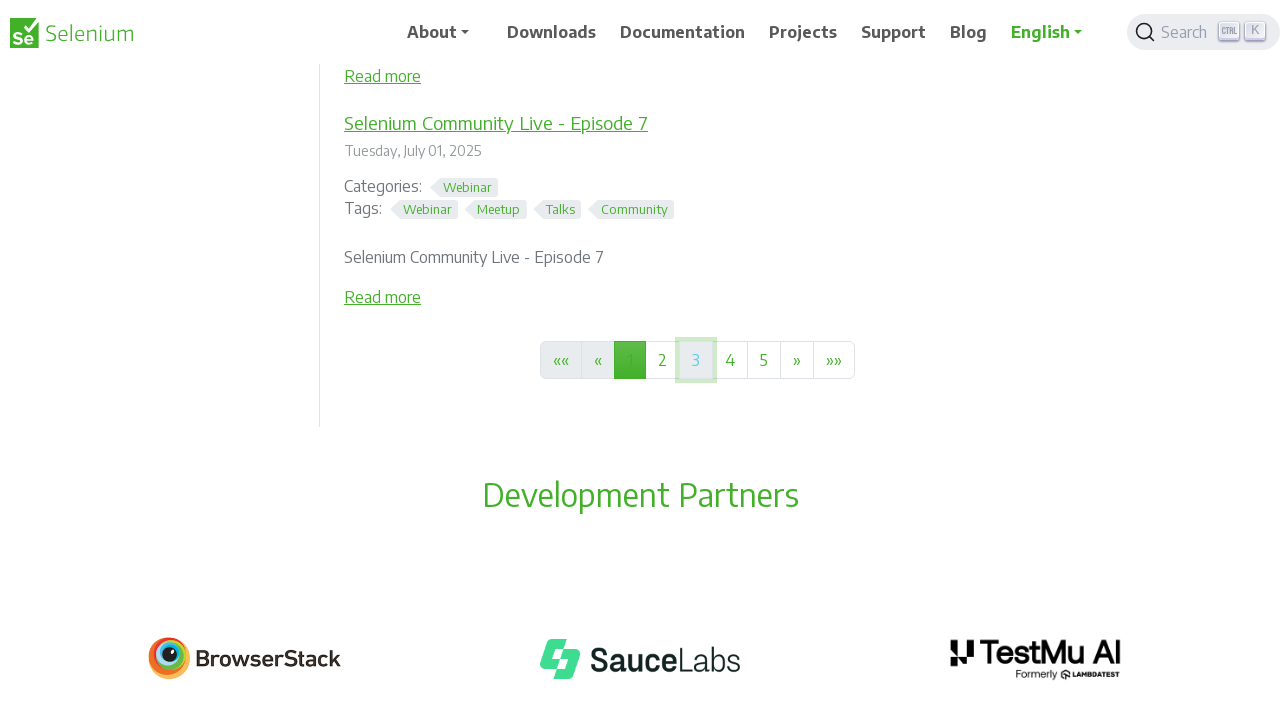

Released Control key after clicking pagination link 4
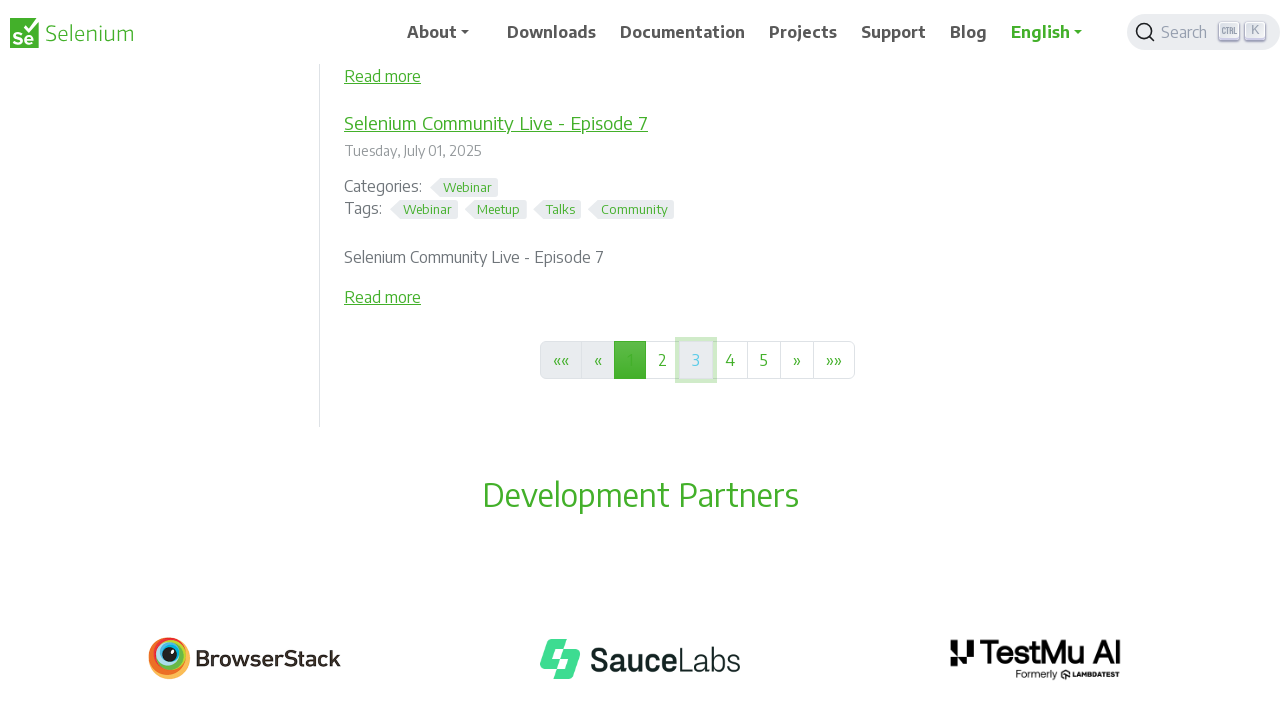

Located pagination link at index 5
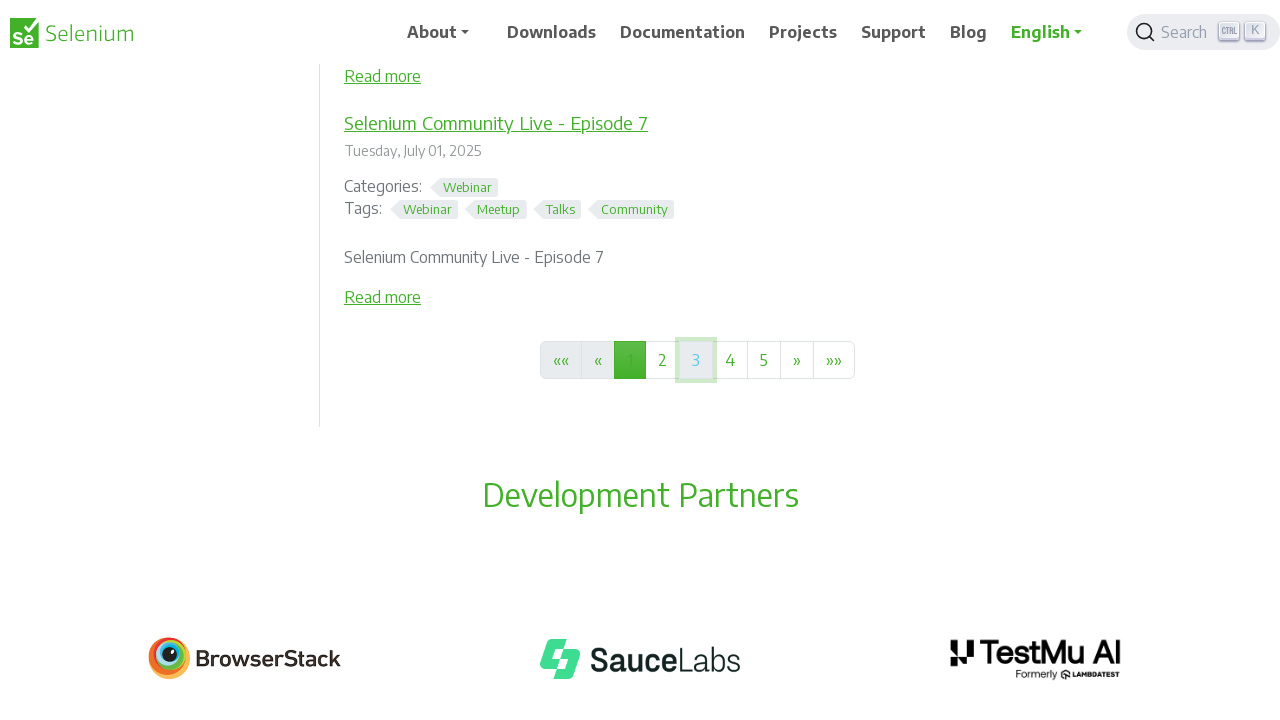

Pressed Control key for new tab click on pagination link 5
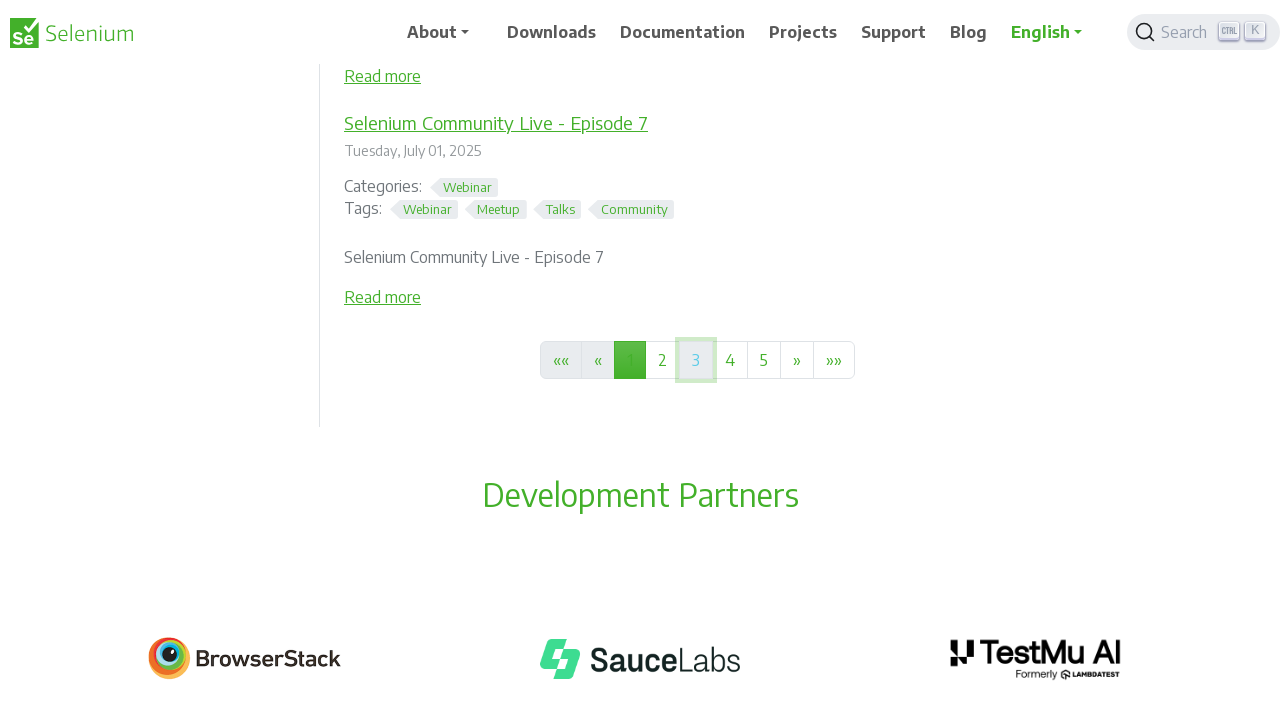

Clicked pagination link 5 with Control held at (730, 360) on a.page-link >> nth=5
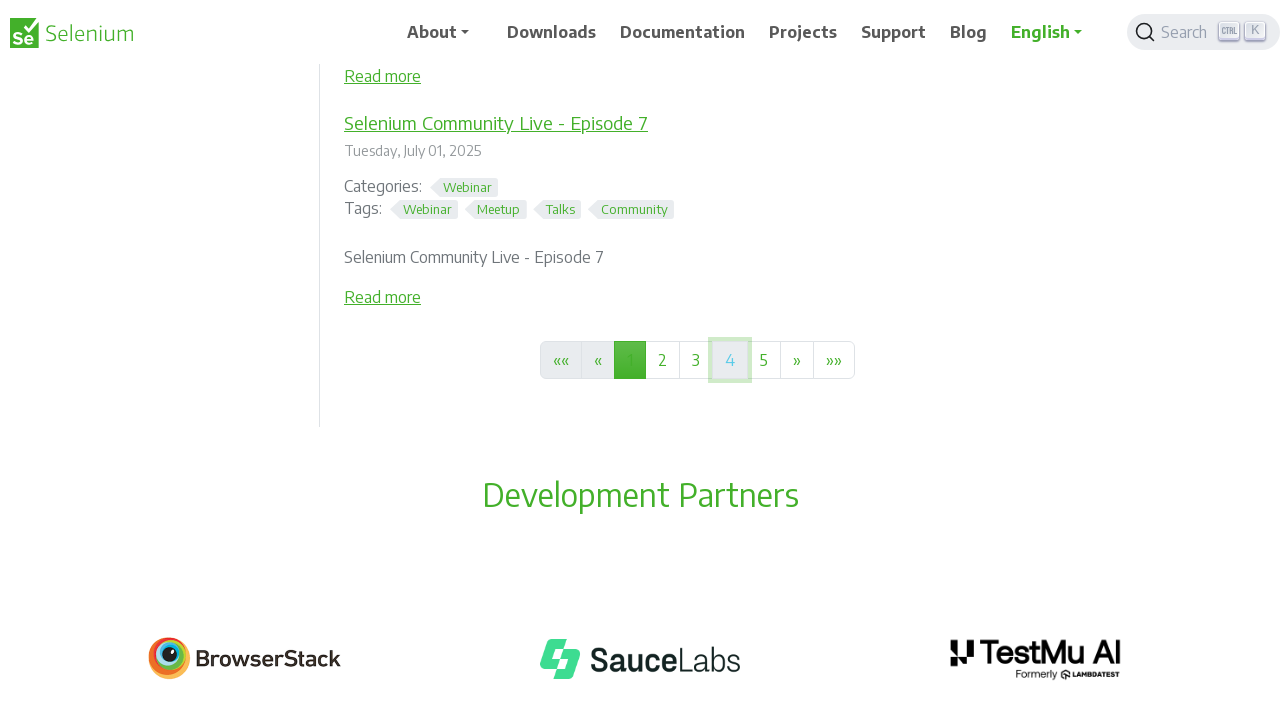

Released Control key after clicking pagination link 5
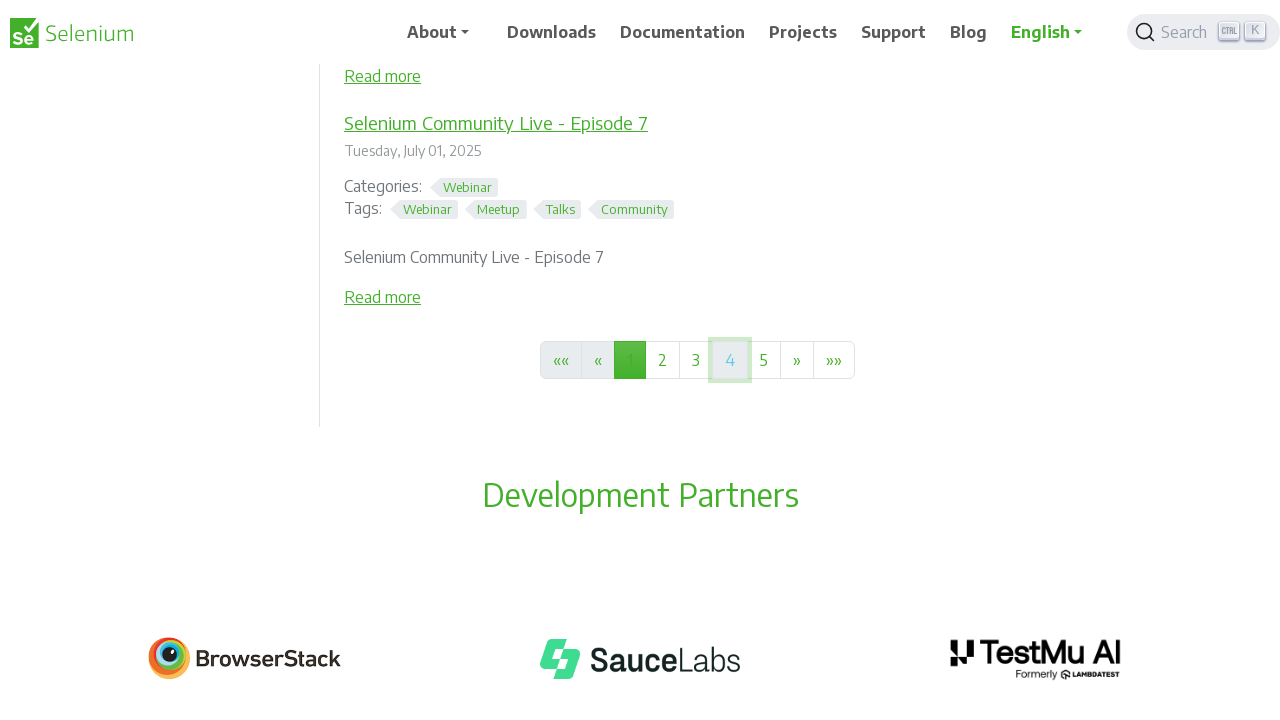

Located pagination link at index 6
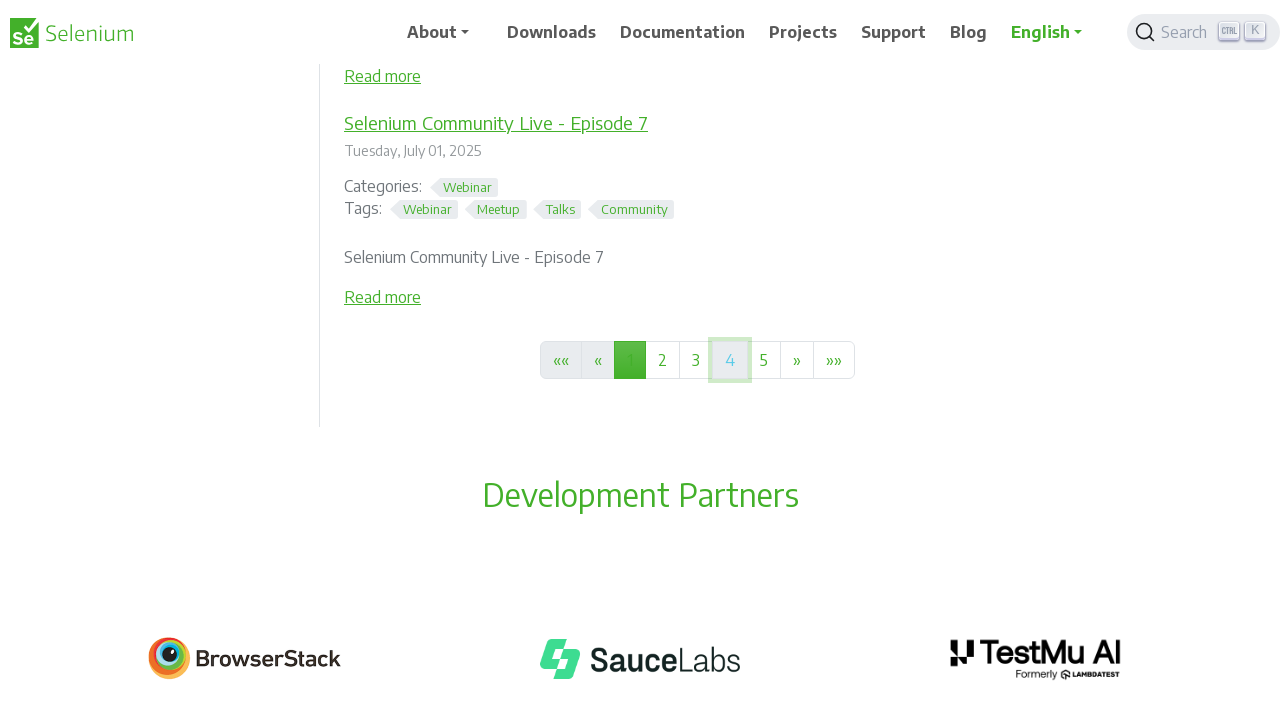

Pressed Control key for new tab click on pagination link 6
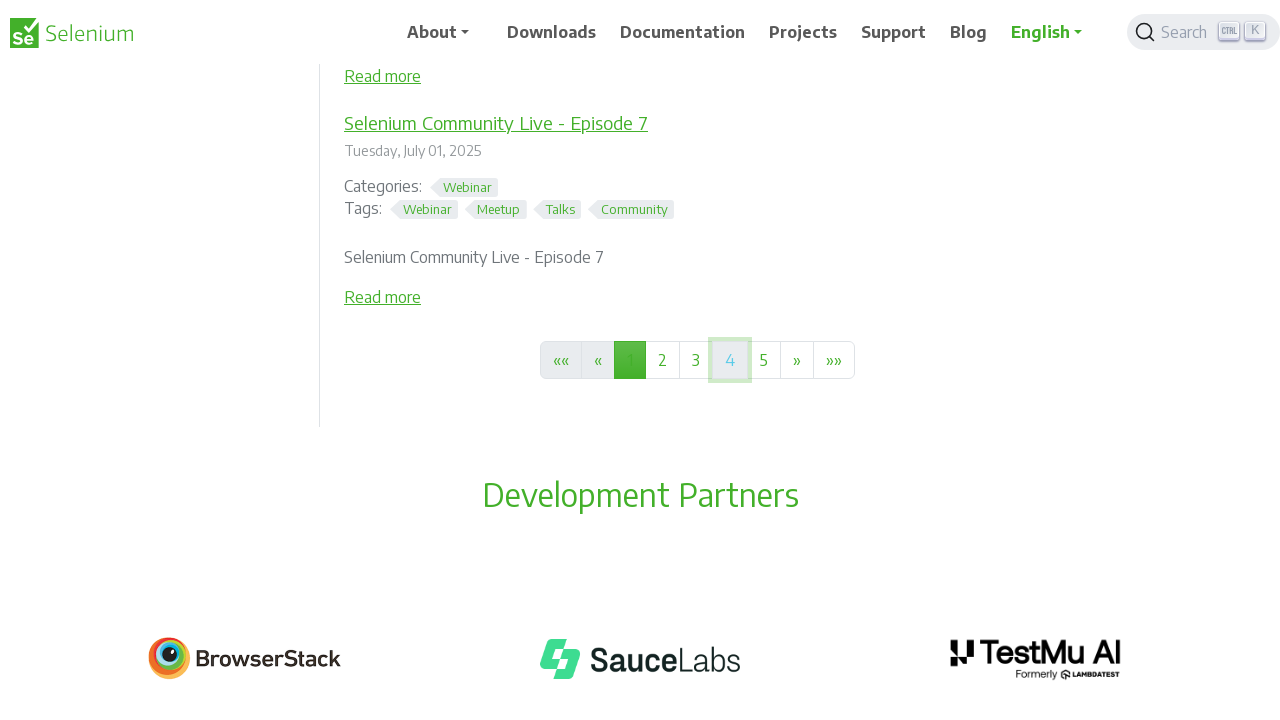

Clicked pagination link 6 with Control held at (764, 360) on a.page-link >> nth=6
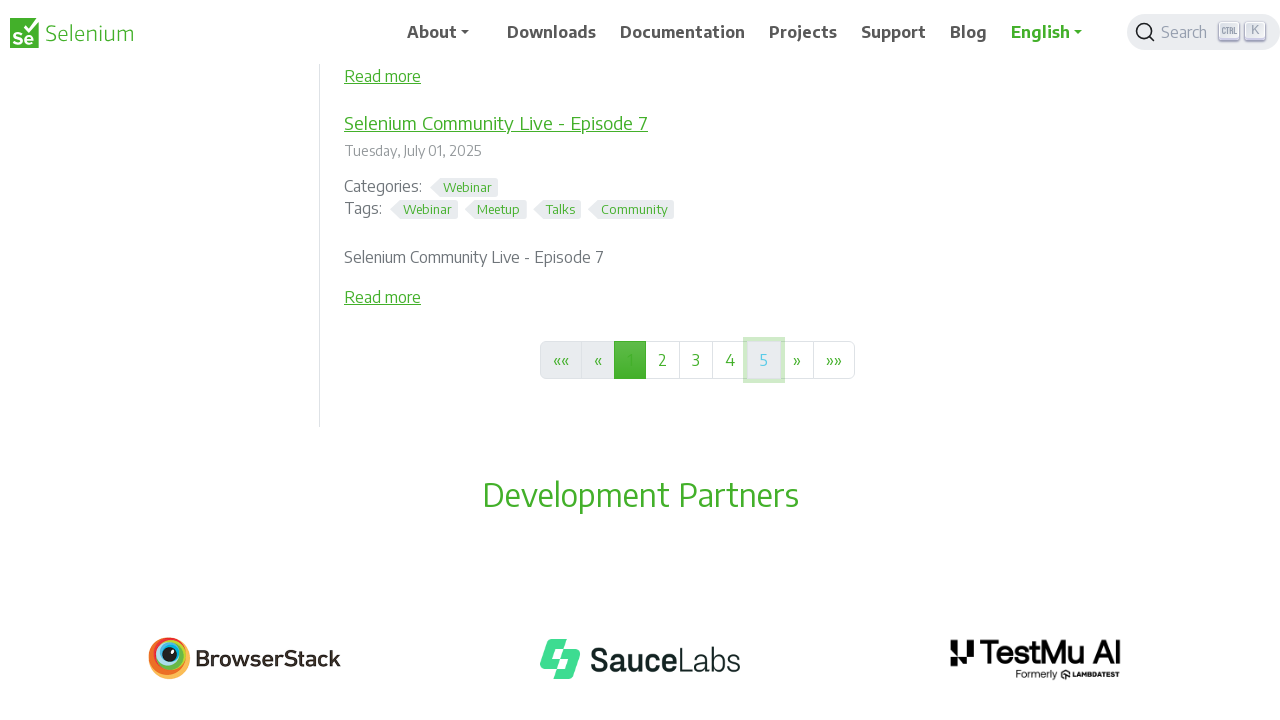

Released Control key after clicking pagination link 6
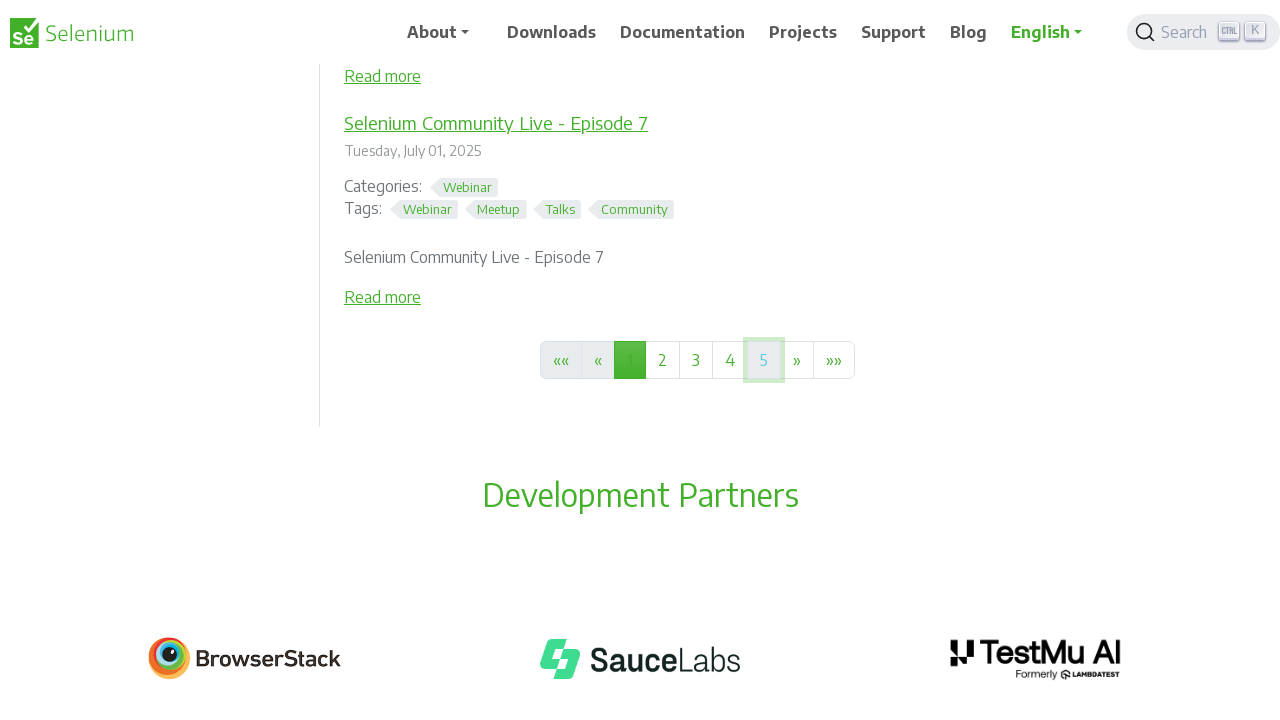

Located pagination link at index 7
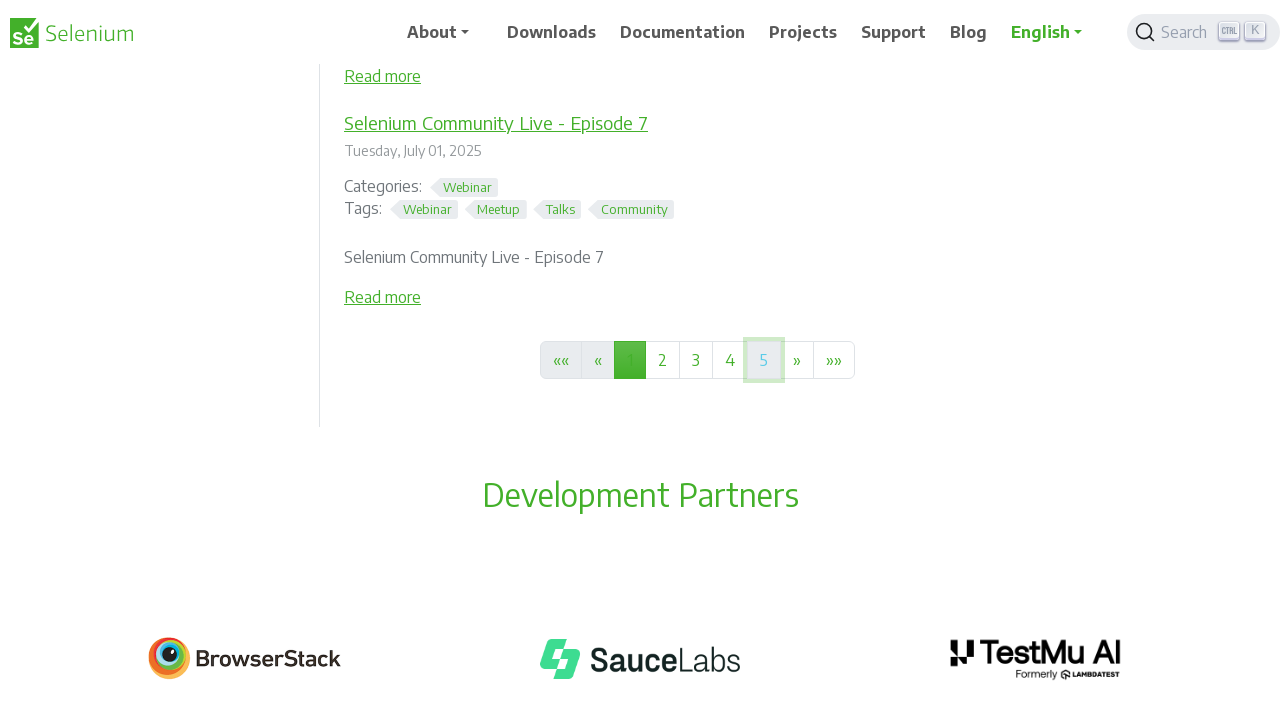

Pressed Control key for new tab click on pagination link 7
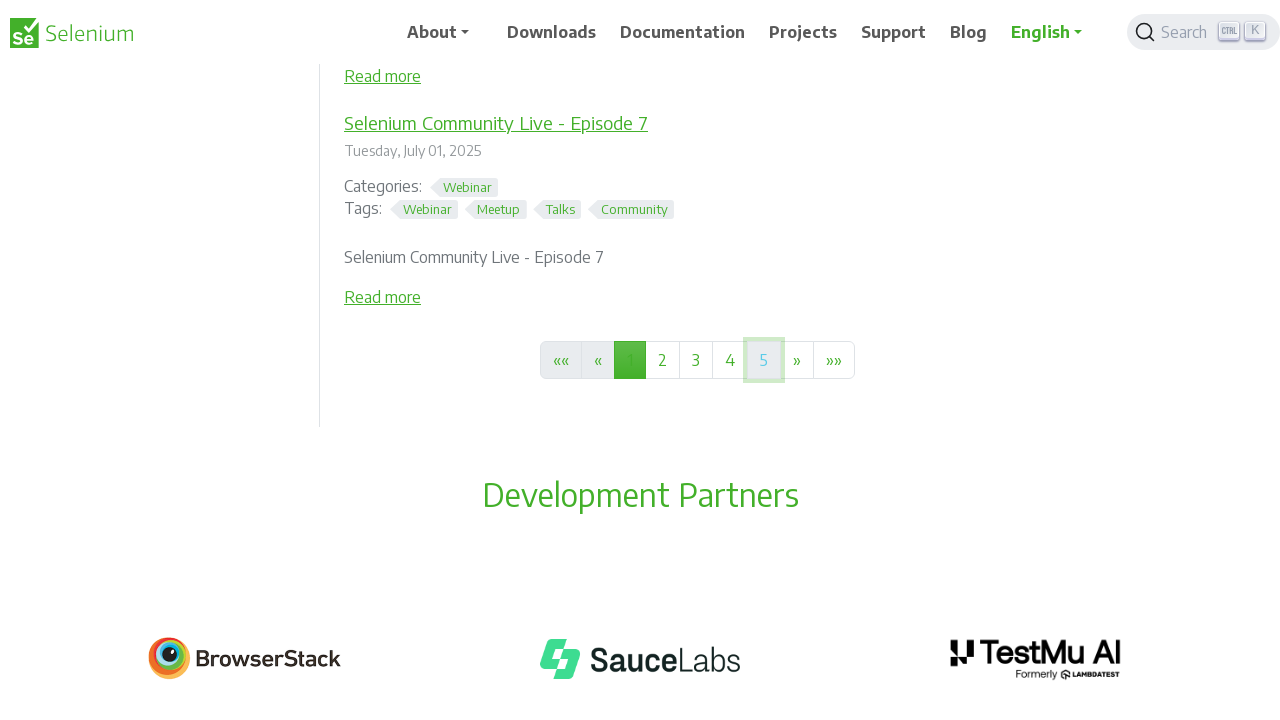

Clicked pagination link 7 with Control held at (797, 360) on a.page-link >> nth=7
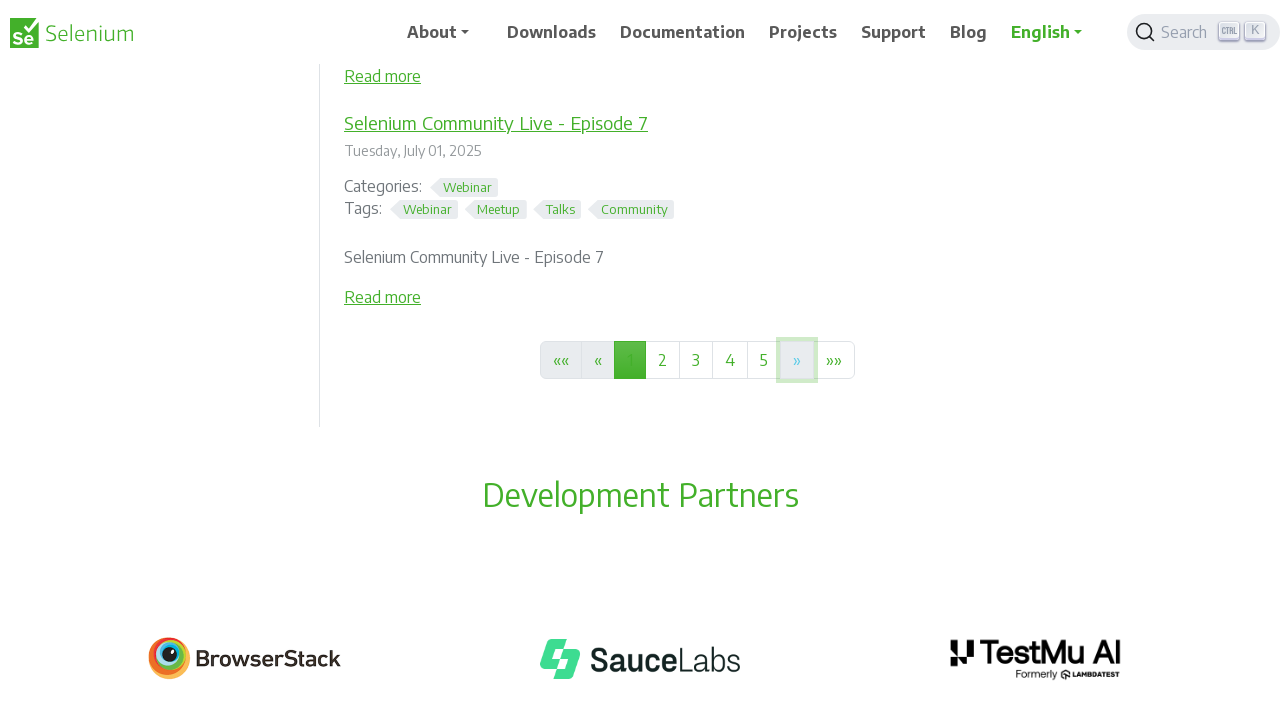

Released Control key after clicking pagination link 7
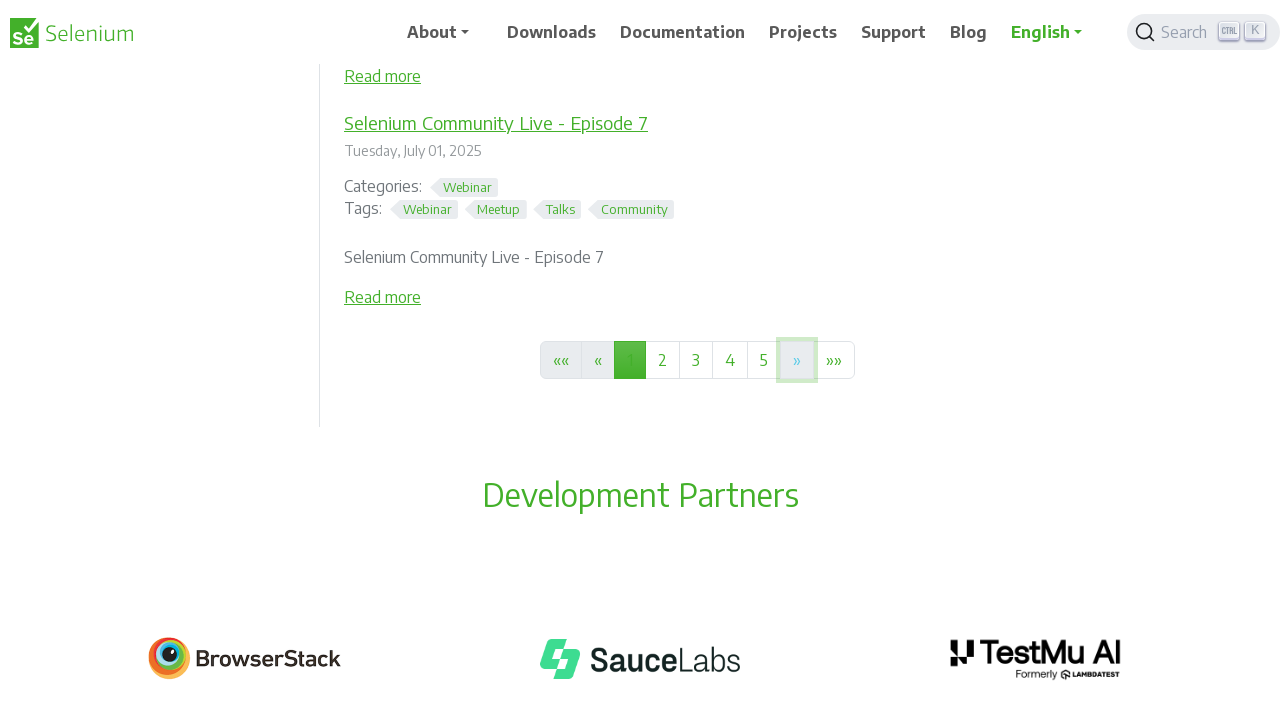

Located pagination link at index 8
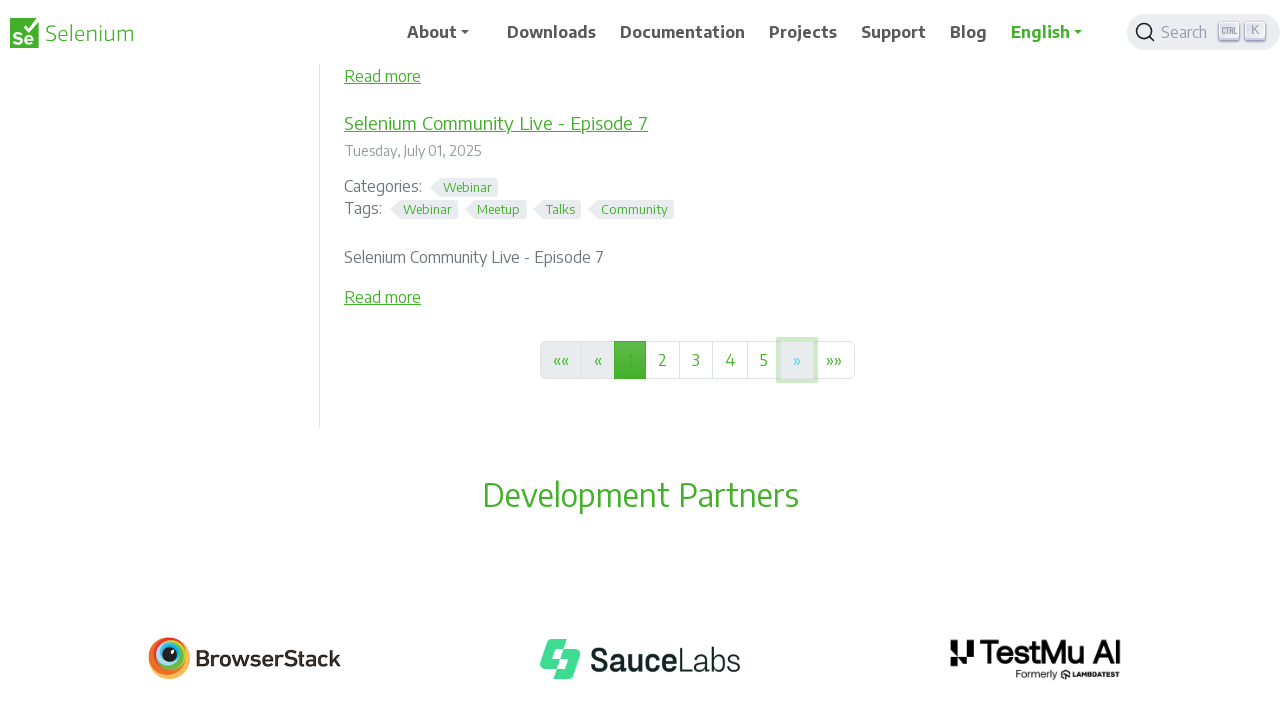

Pressed Control key for new tab click on pagination link 8
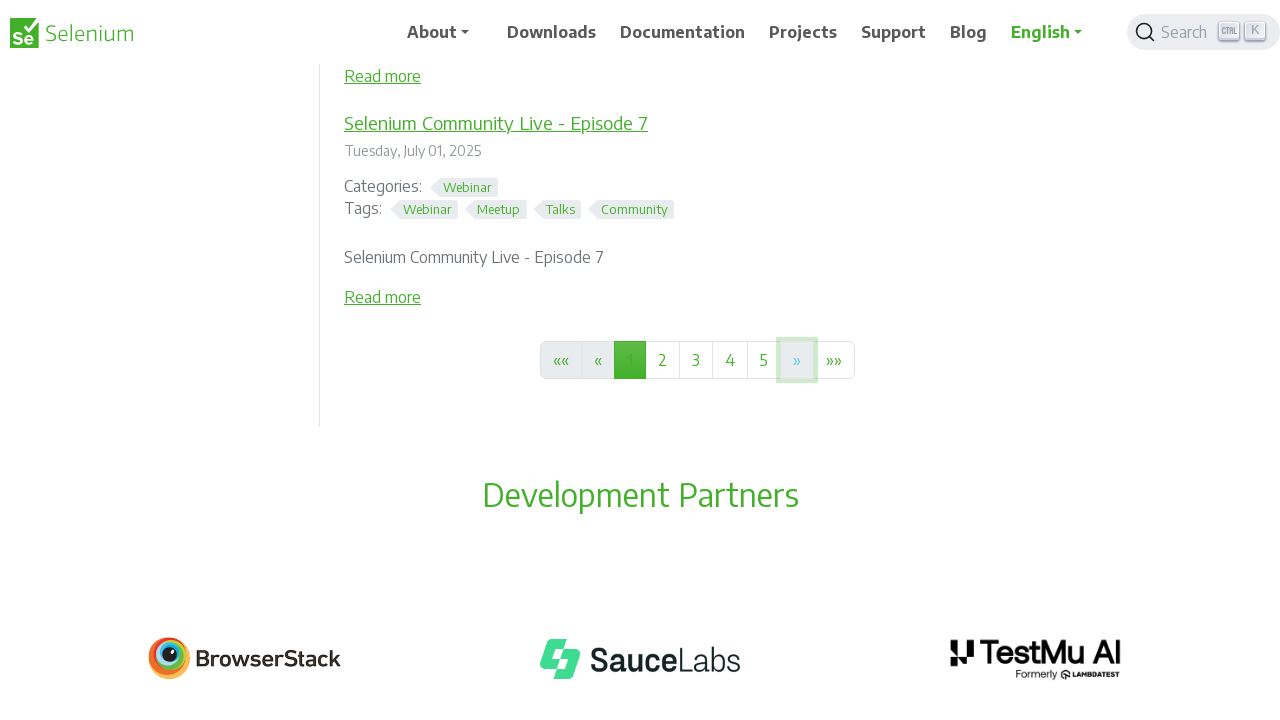

Clicked pagination link 8 with Control held at (834, 360) on a.page-link >> nth=8
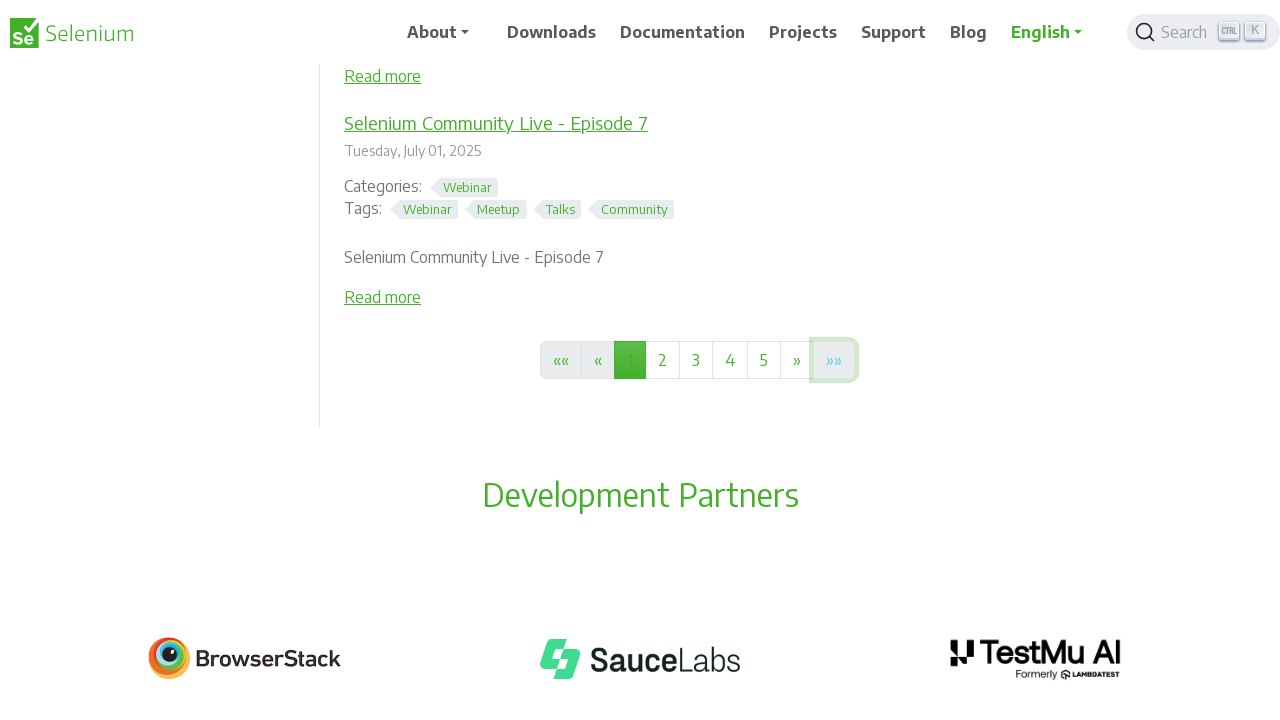

Released Control key after clicking pagination link 8
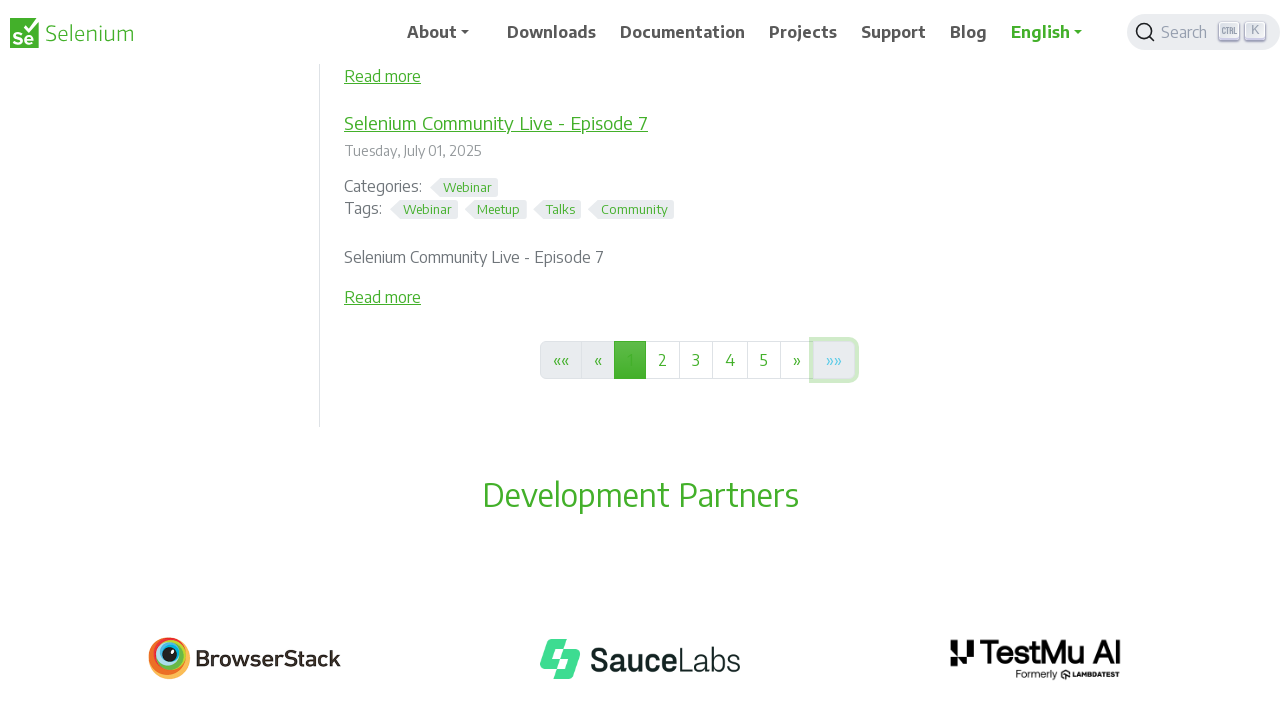

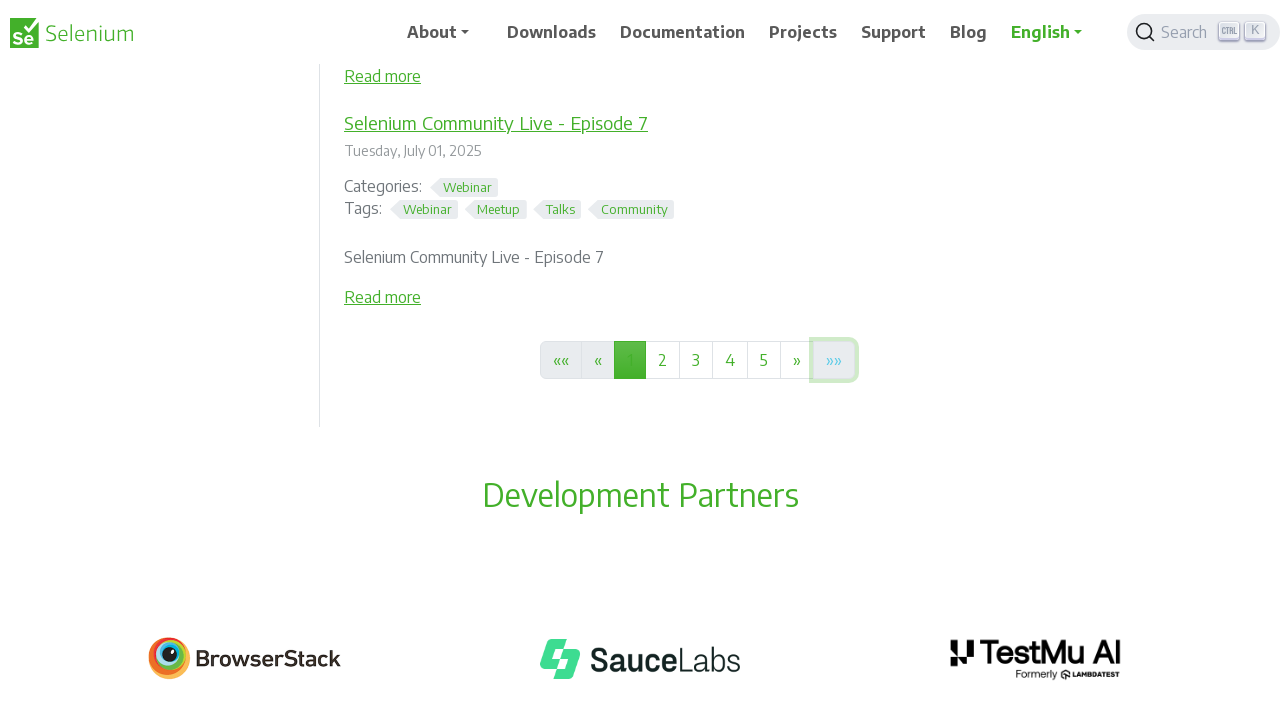